Tests that entered text is trimmed when saving todo edits

Starting URL: https://demo.playwright.dev/todomvc

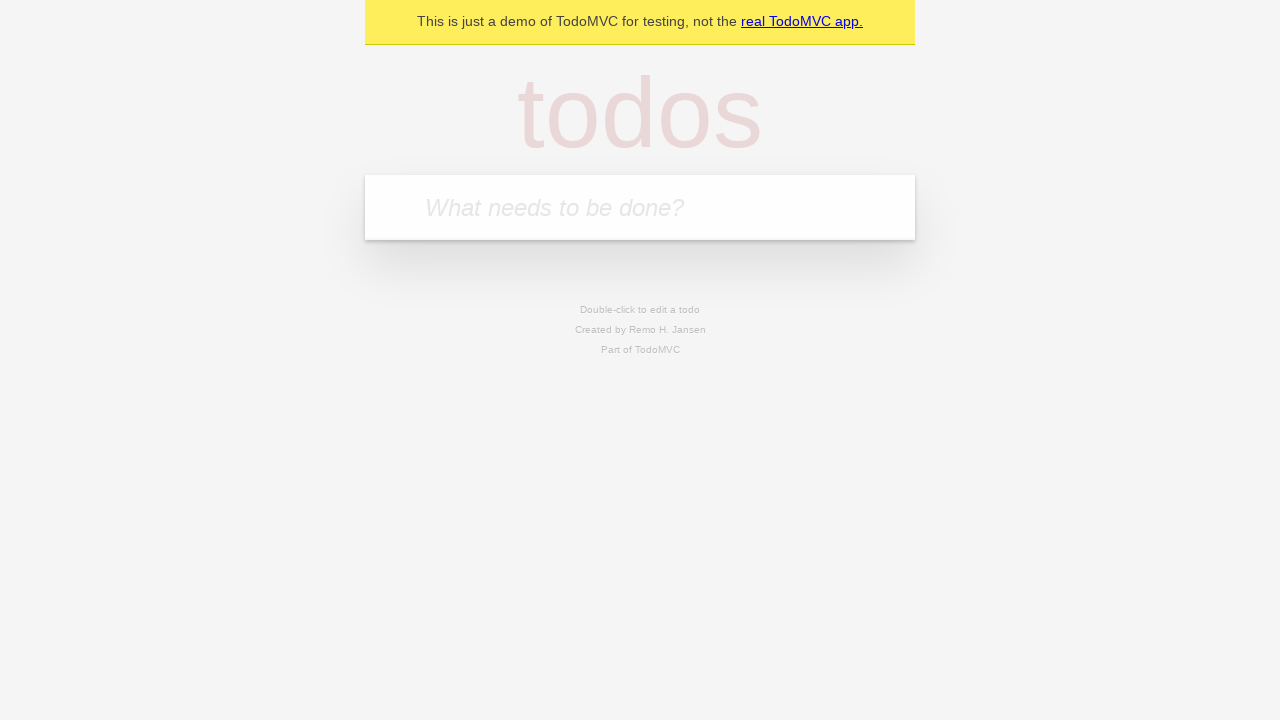

Filled todo input with 'buy some cheese' on internal:attr=[placeholder="What needs to be done?"i]
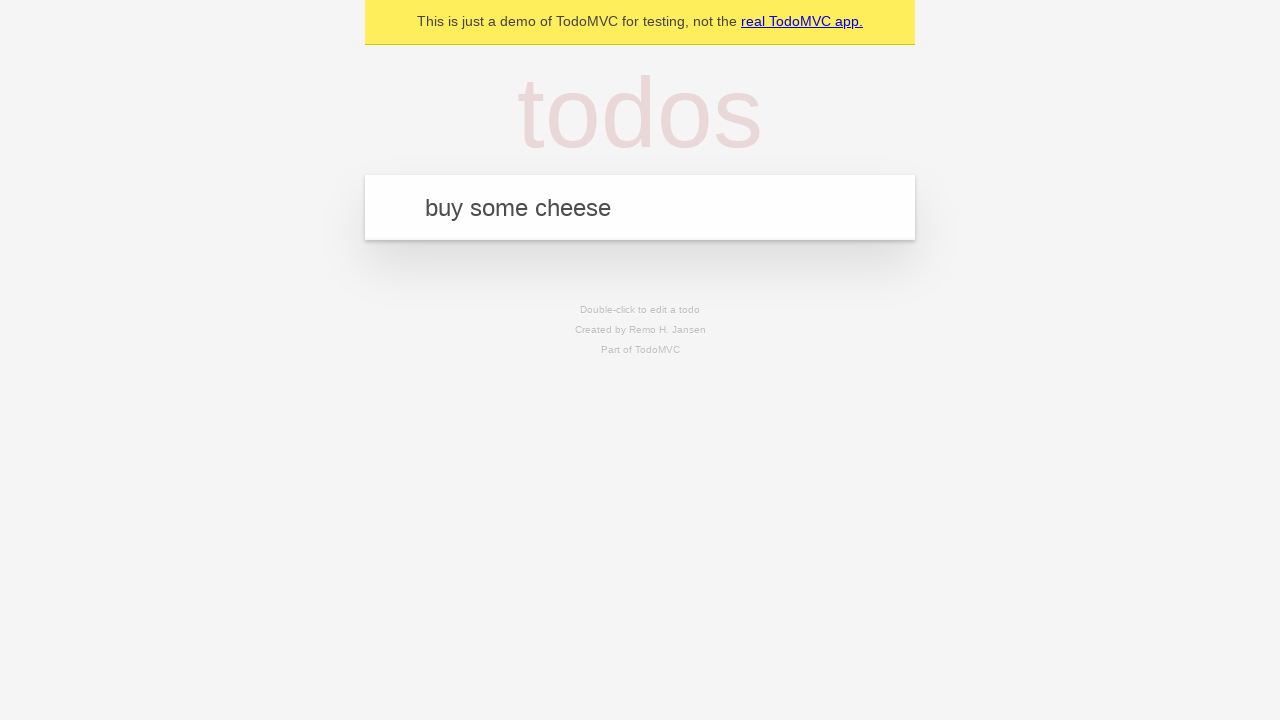

Pressed Enter to create first todo on internal:attr=[placeholder="What needs to be done?"i]
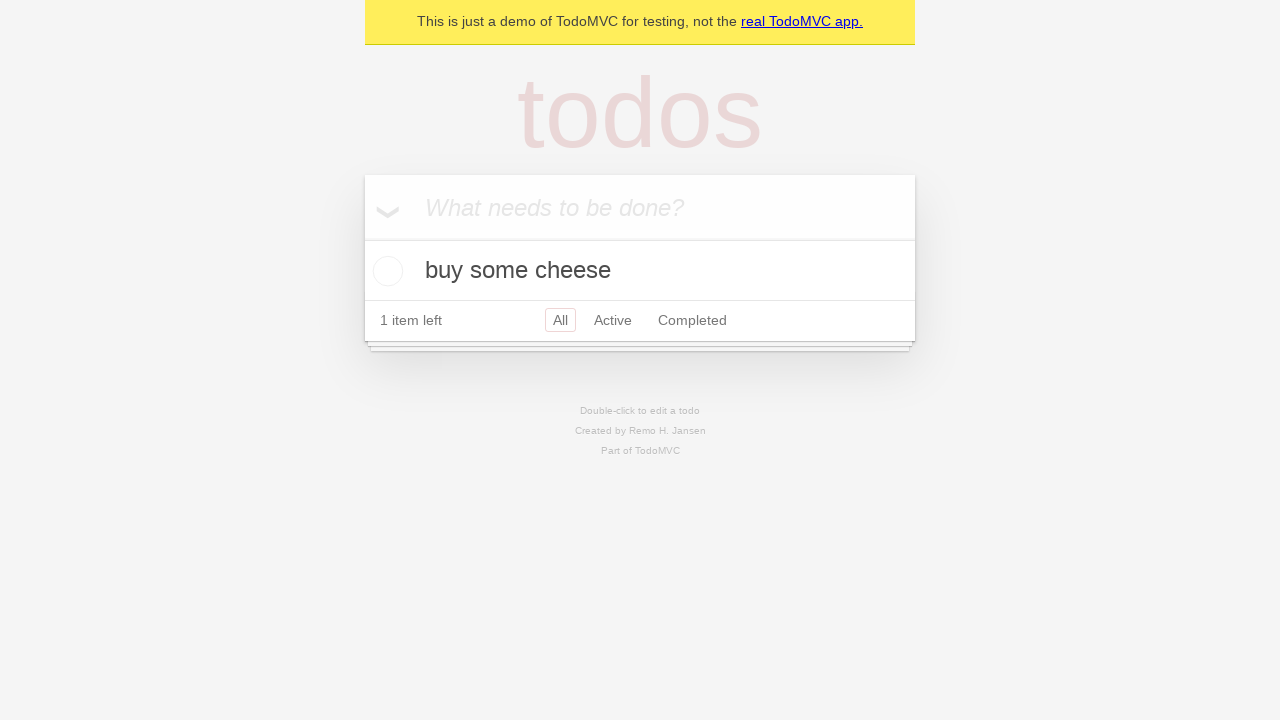

Filled todo input with 'feed the cat' on internal:attr=[placeholder="What needs to be done?"i]
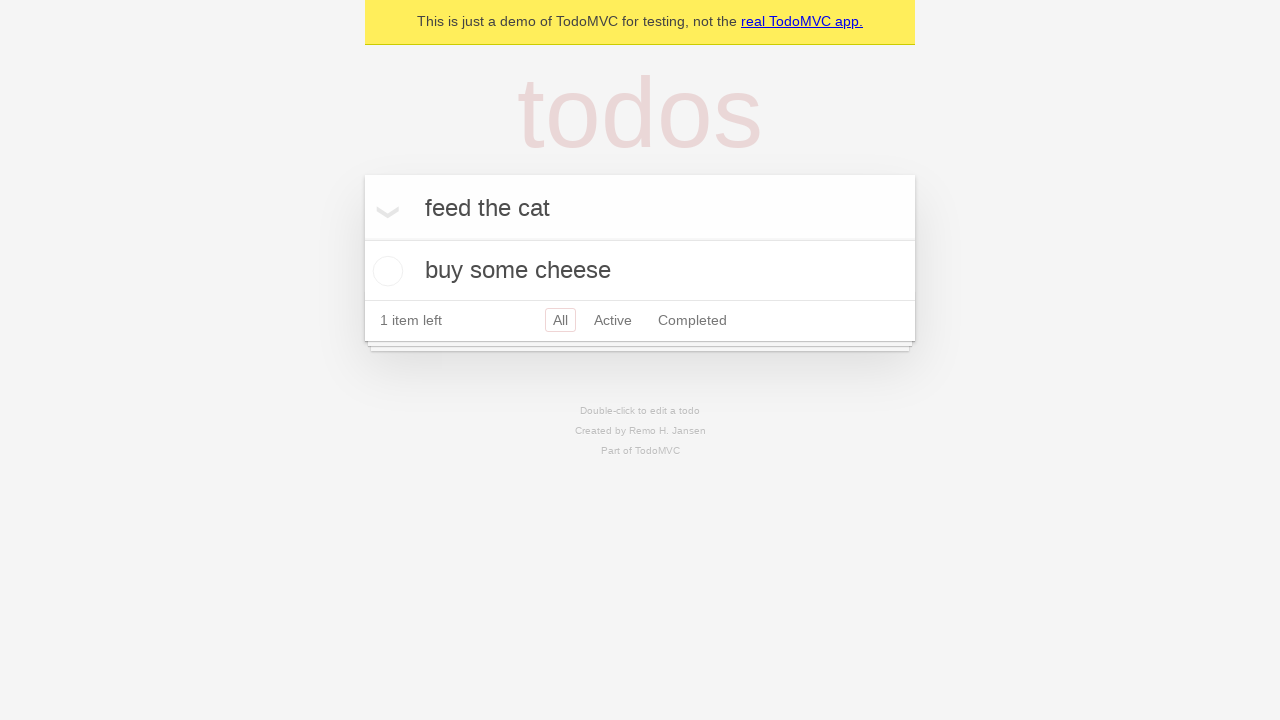

Pressed Enter to create second todo on internal:attr=[placeholder="What needs to be done?"i]
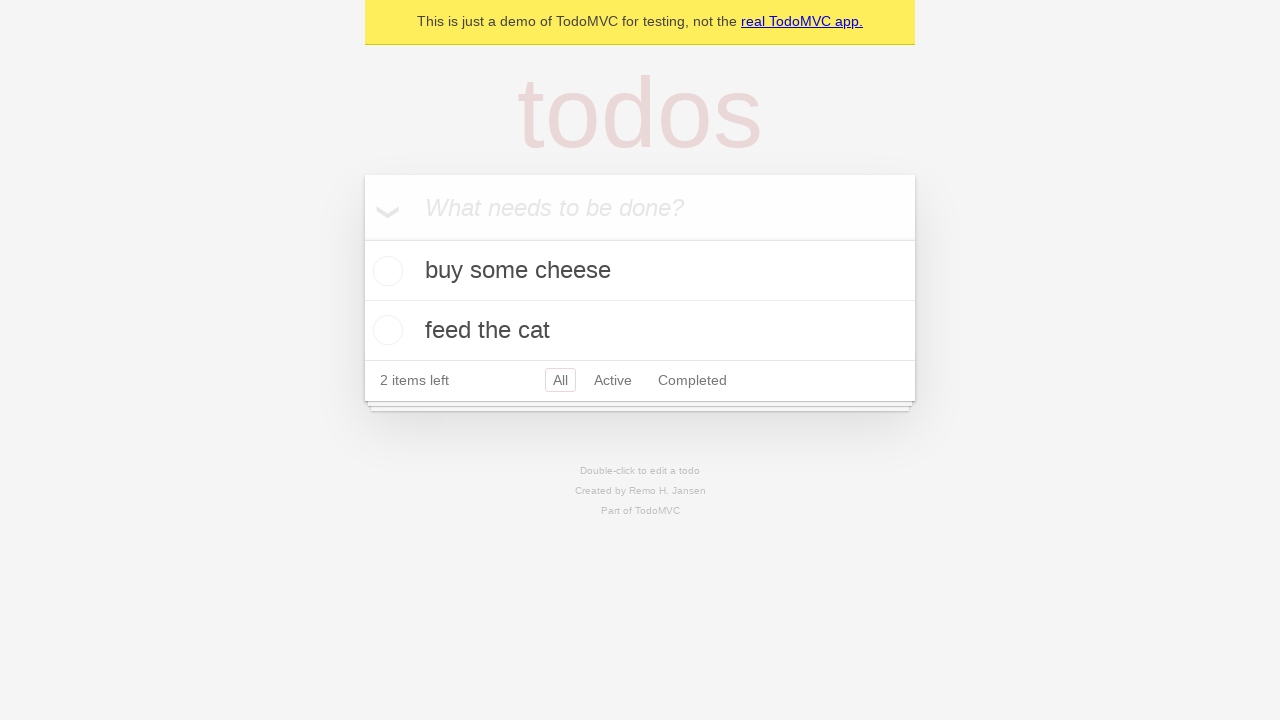

Filled todo input with 'book a doctors appointment' on internal:attr=[placeholder="What needs to be done?"i]
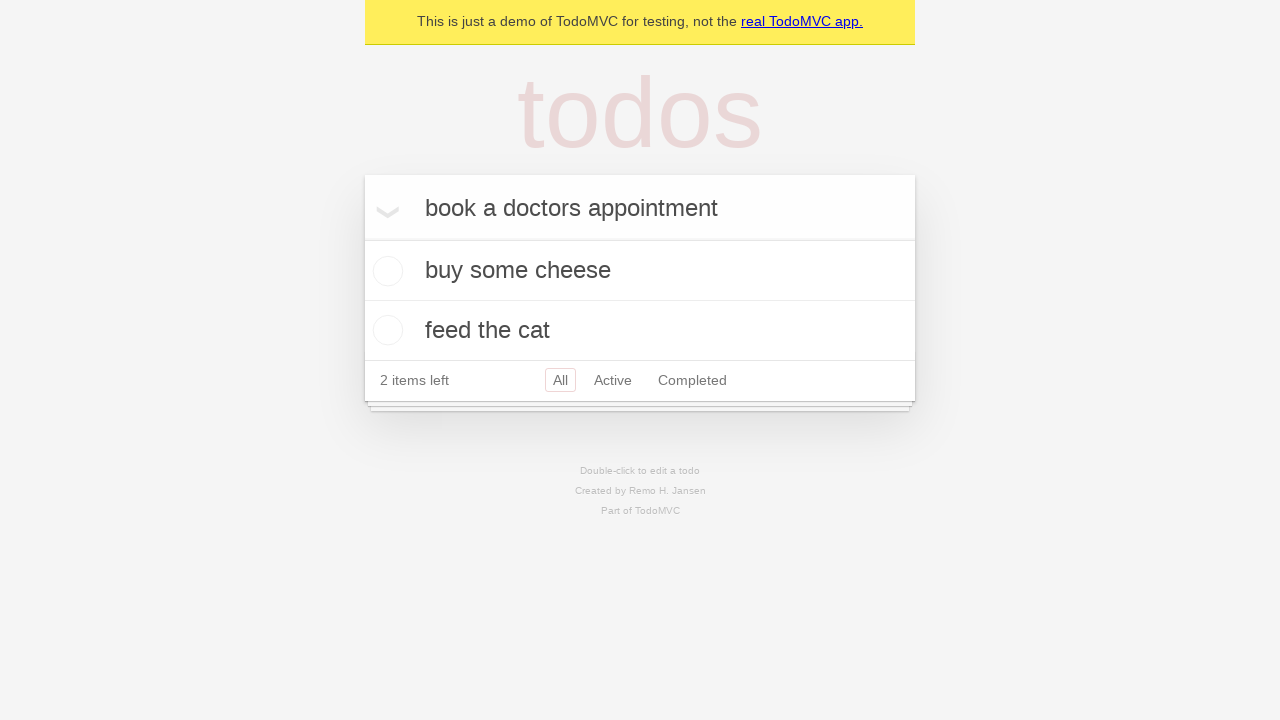

Pressed Enter to create third todo on internal:attr=[placeholder="What needs to be done?"i]
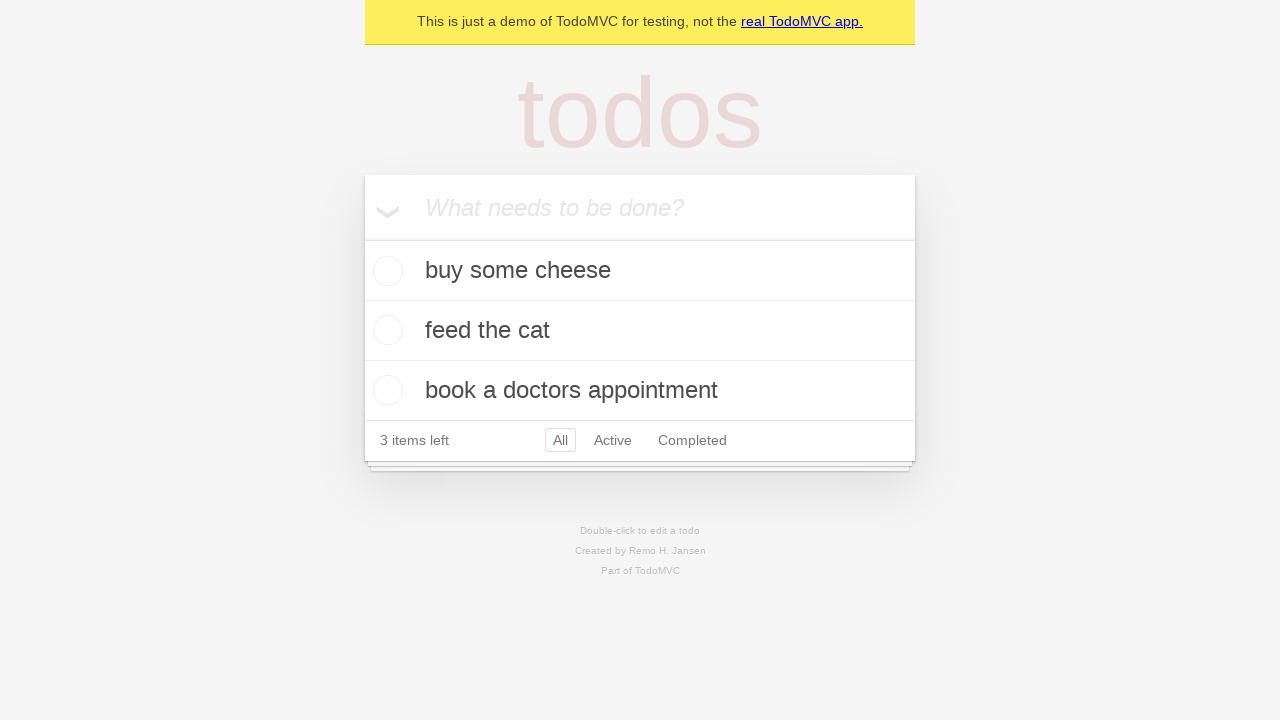

Double-clicked second todo item to enter edit mode at (640, 331) on internal:testid=[data-testid="todo-item"s] >> nth=1
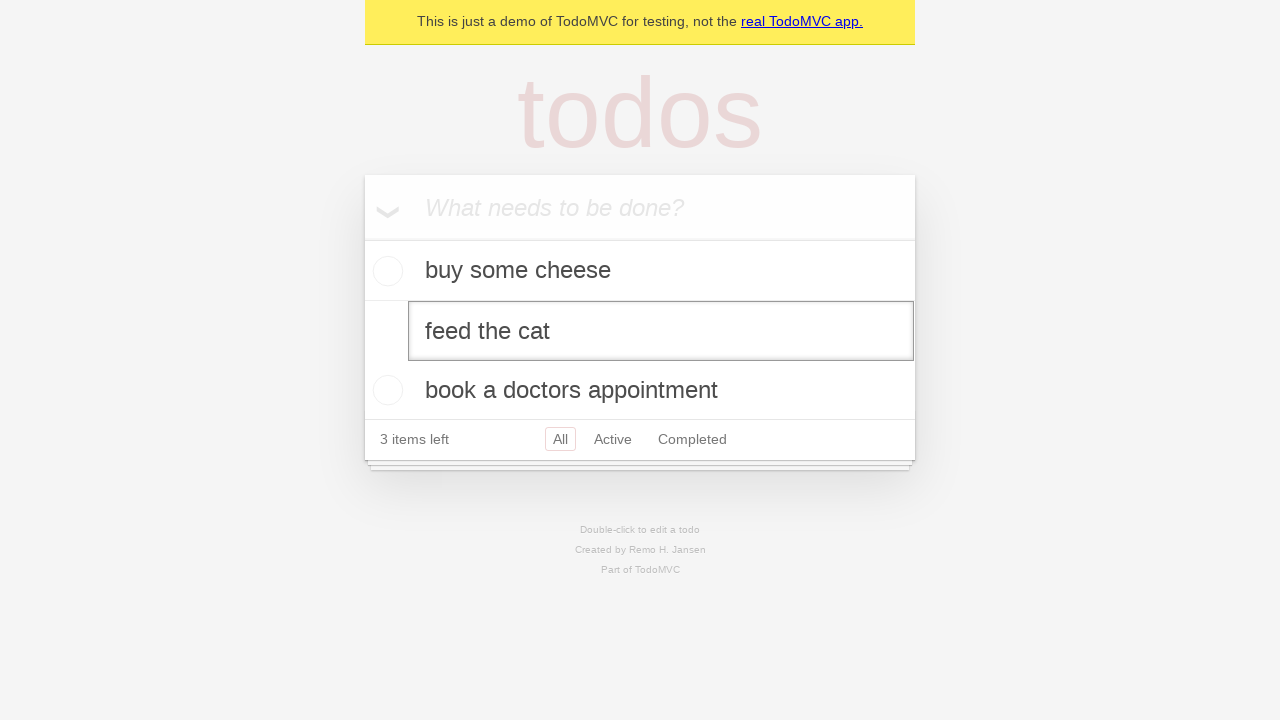

Filled edit field with text containing leading and trailing spaces on internal:testid=[data-testid="todo-item"s] >> nth=1 >> internal:role=textbox[nam
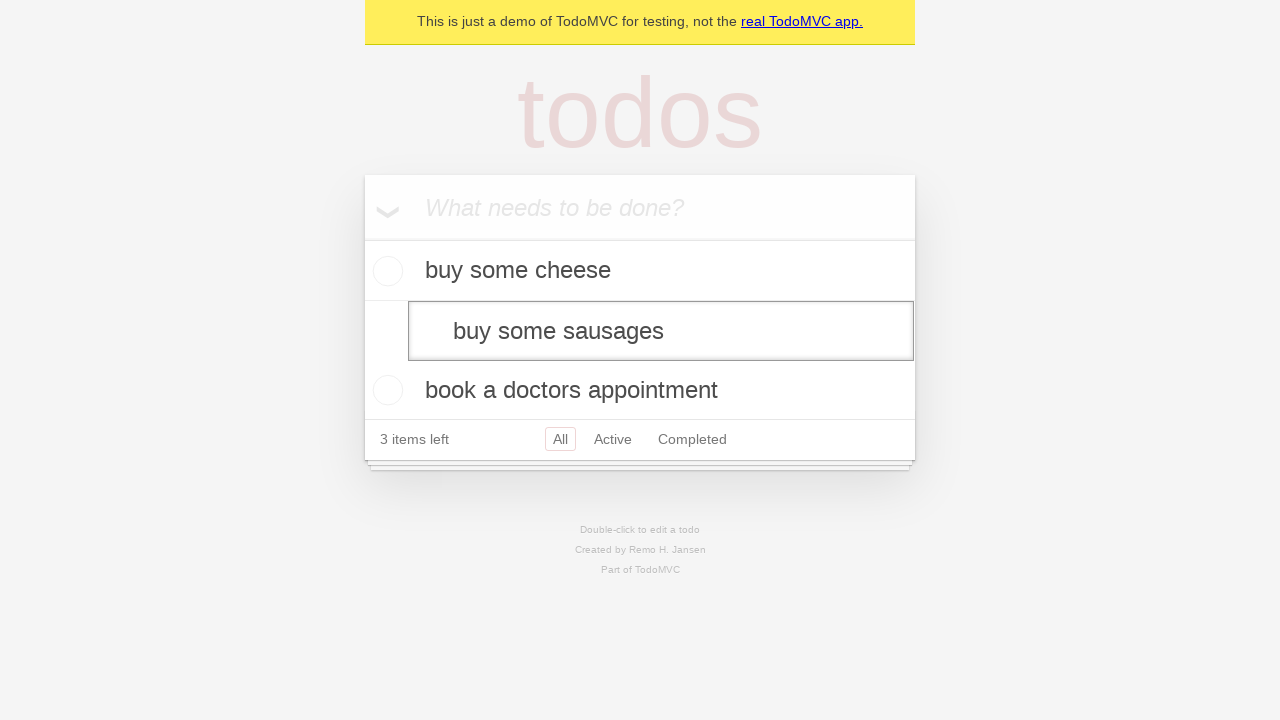

Pressed Enter to save edited todo with trimmed text on internal:testid=[data-testid="todo-item"s] >> nth=1 >> internal:role=textbox[nam
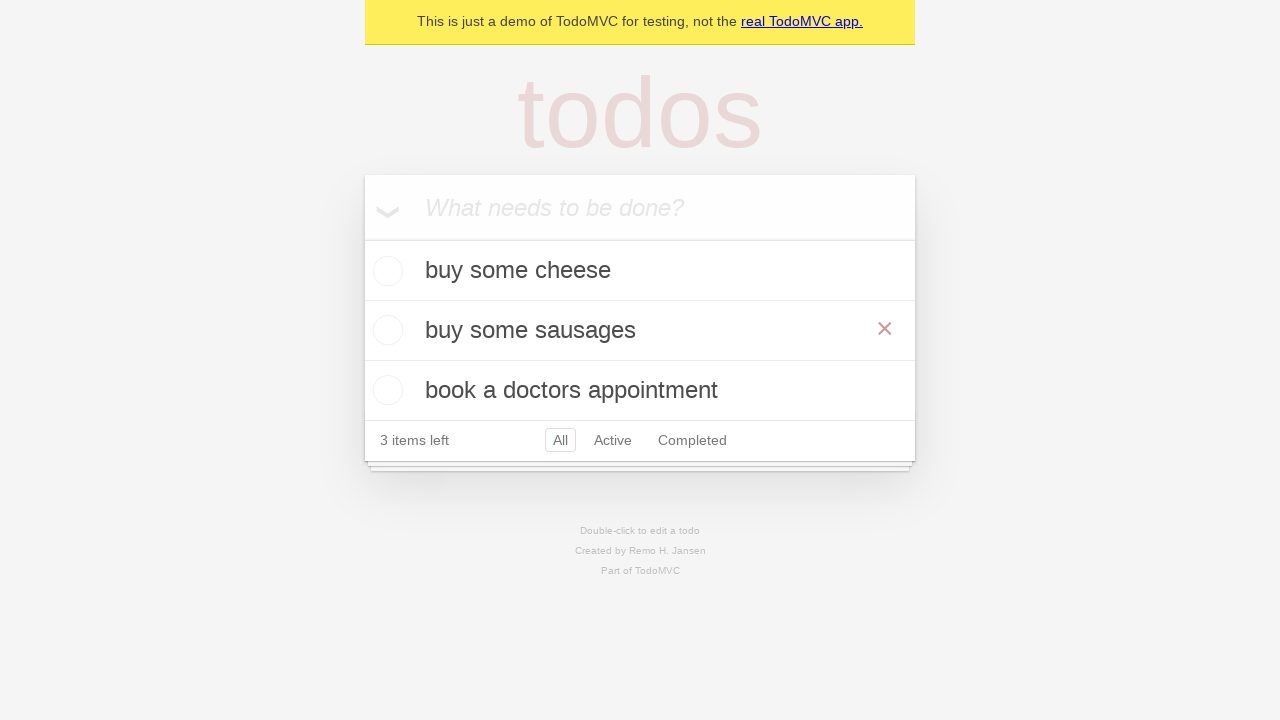

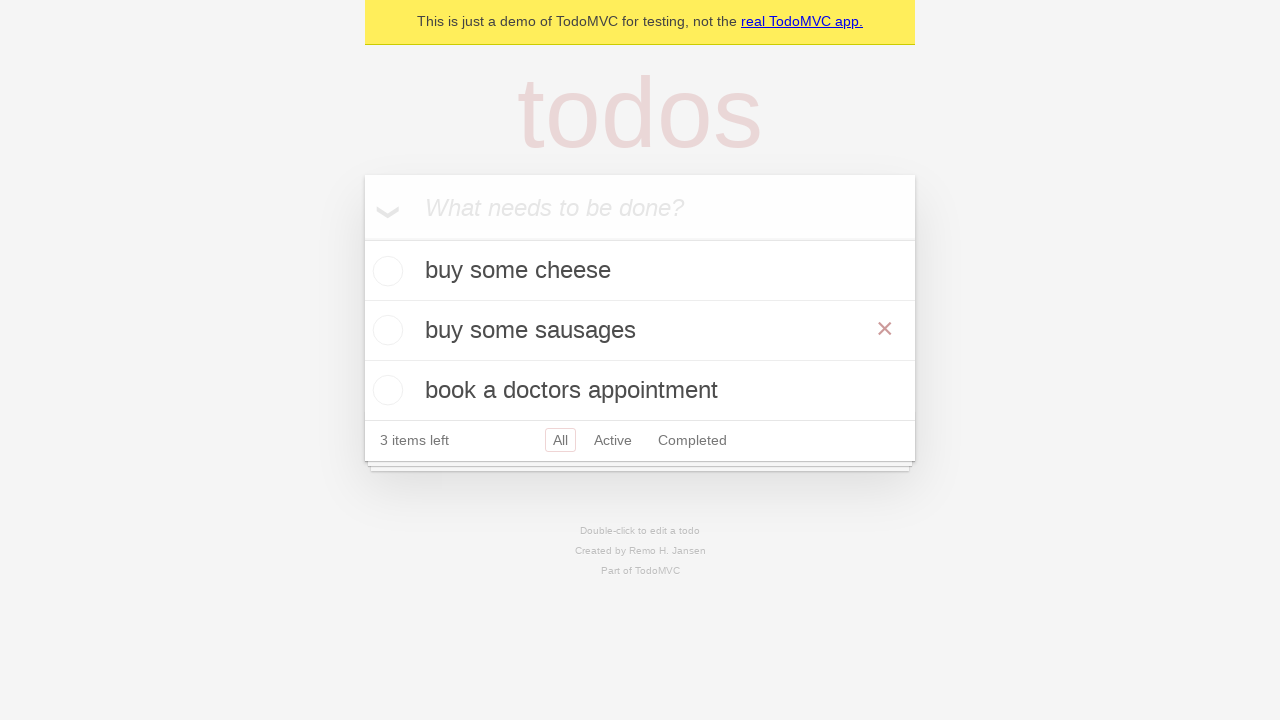